Tests the Add/Remove Elements functionality by navigating to the page, adding an element, deleting it, and navigating back

Starting URL: https://the-internet.herokuapp.com/

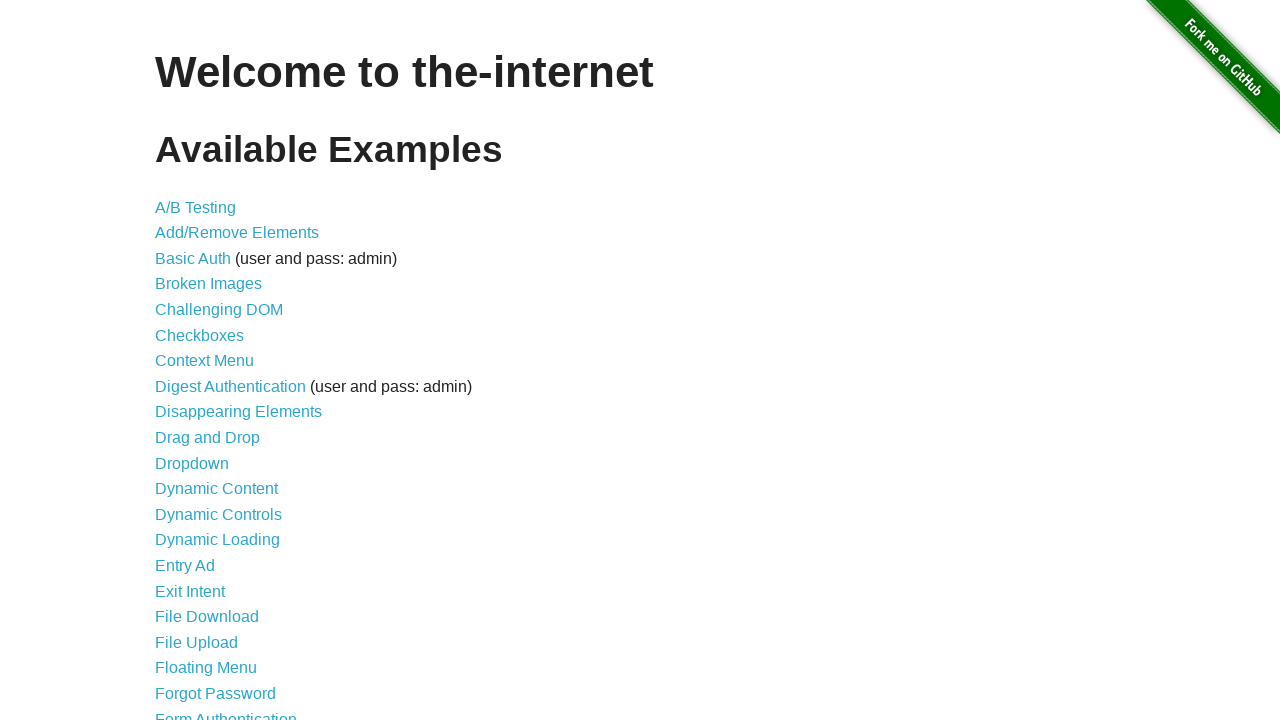

Clicked on Add/Remove Elements link at (237, 233) on xpath=//a[@href='/add_remove_elements/']
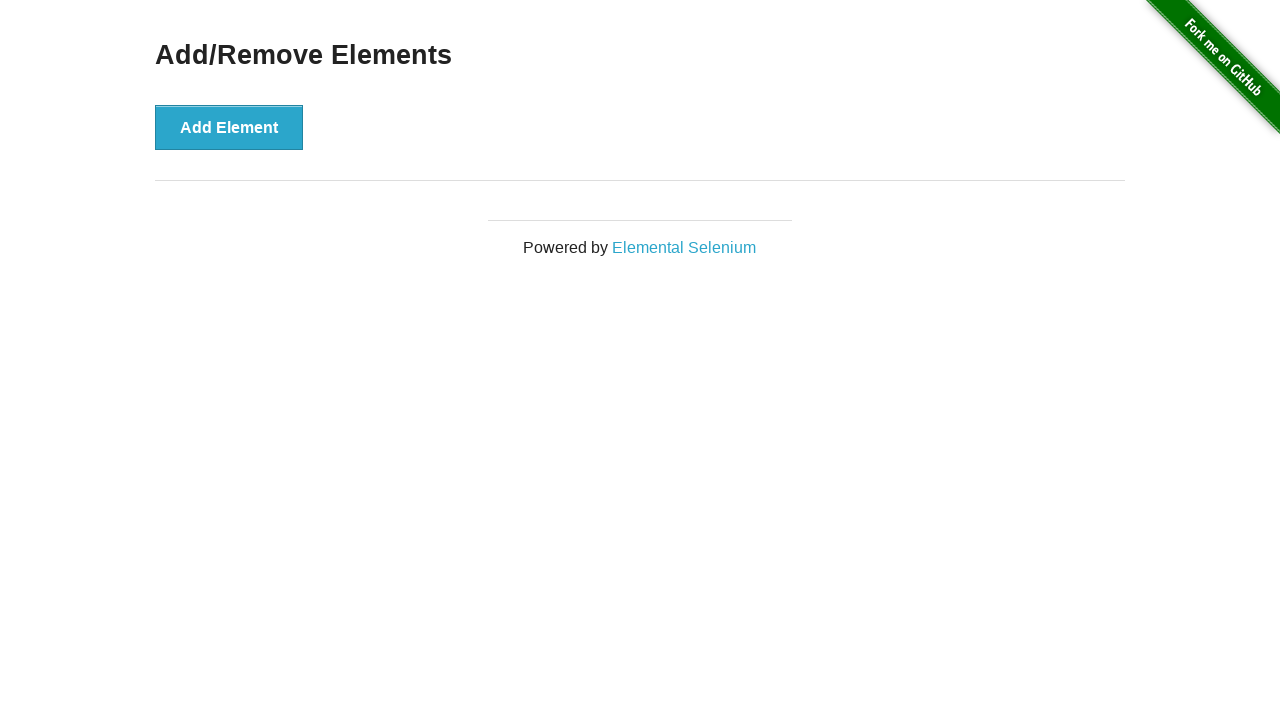

Clicked Add Element button to create a new element at (229, 127) on xpath=//button[@onclick='addElement()']
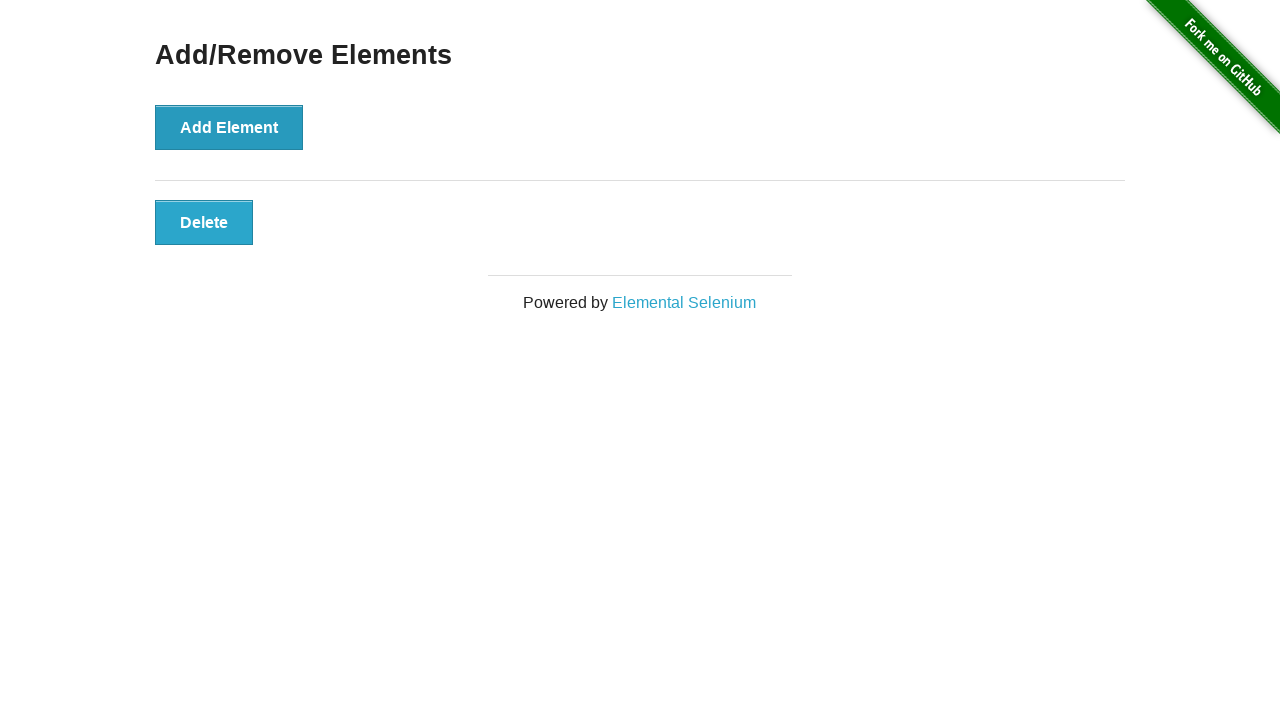

Clicked Delete button to remove the created element at (204, 222) on xpath=//button[@onclick='deleteElement()']
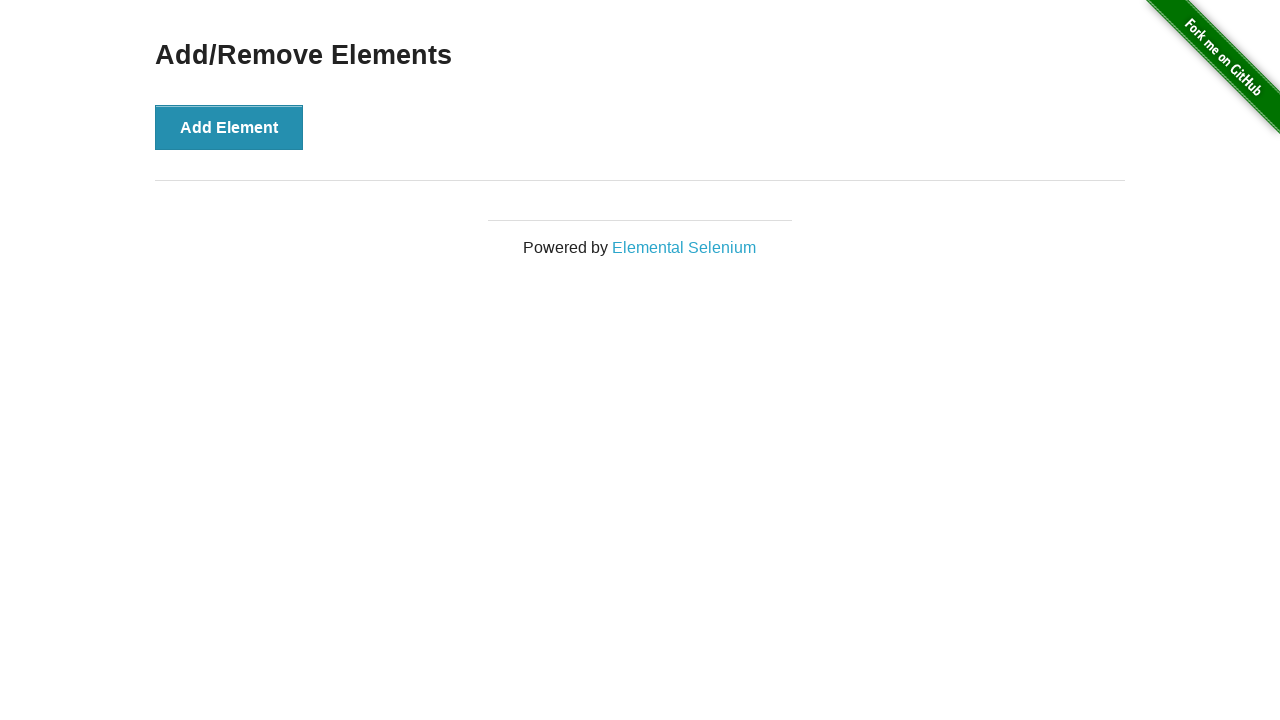

Navigated back to the main page
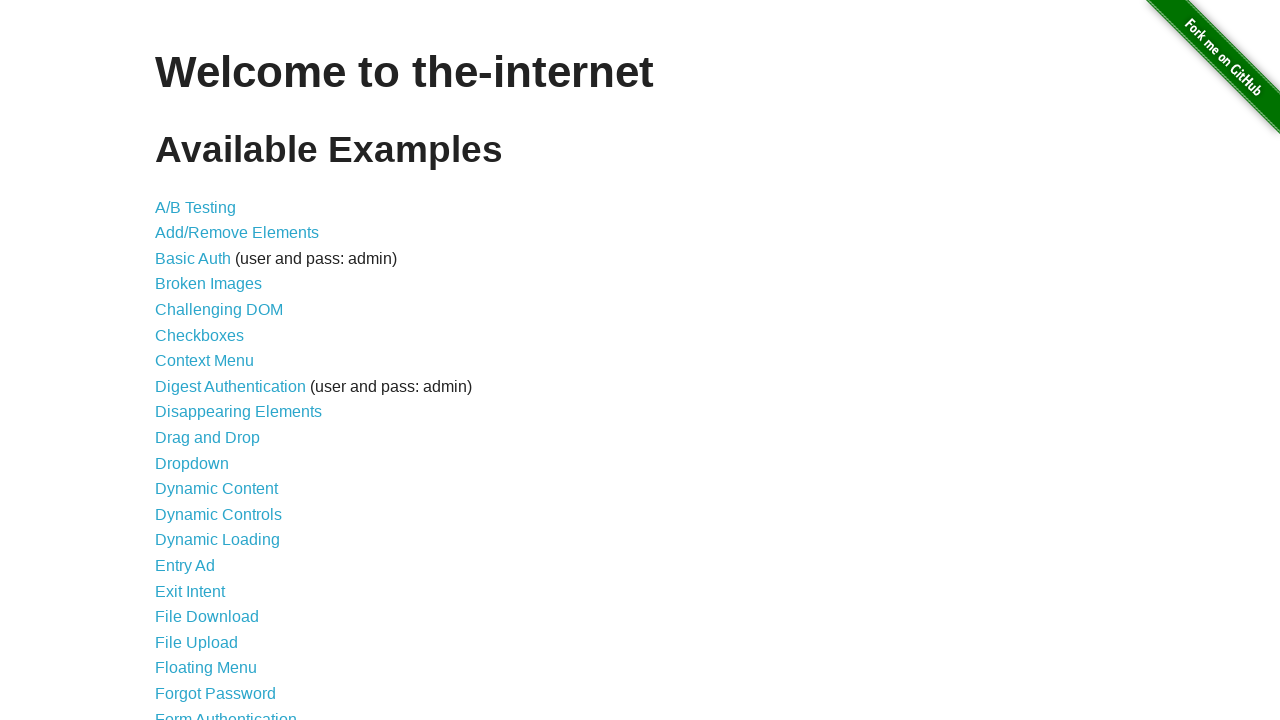

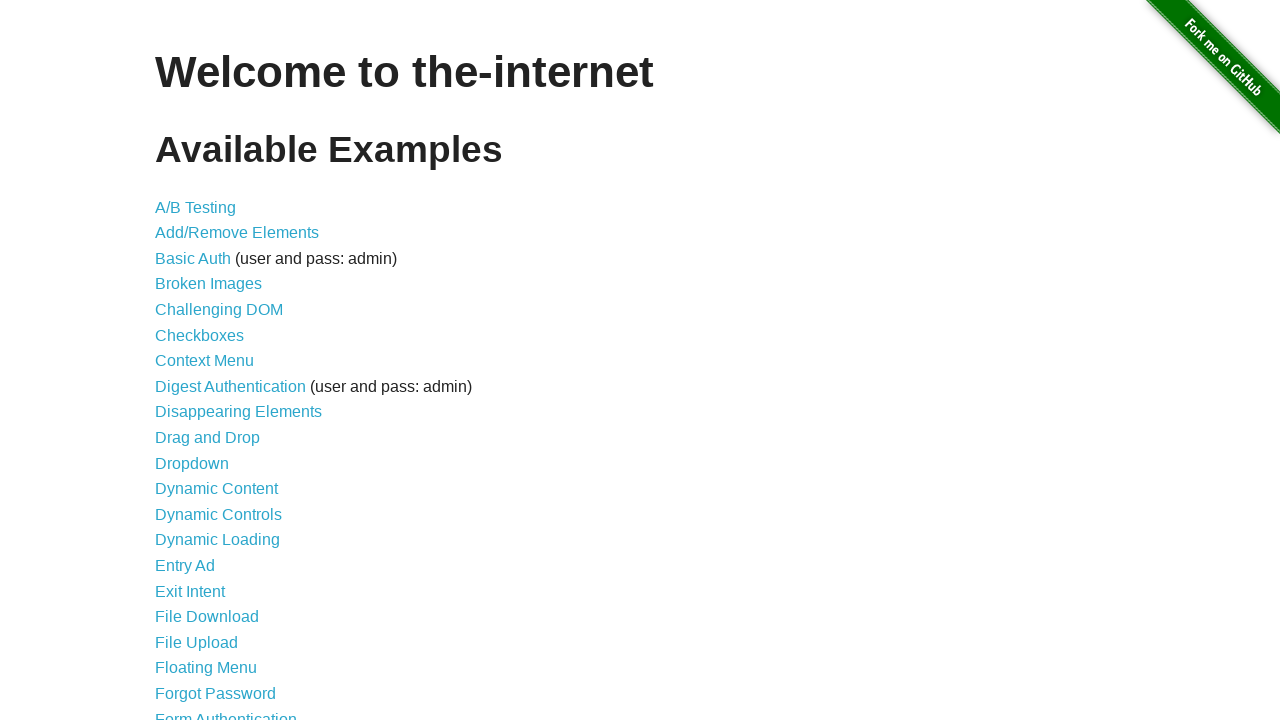